Tests JavaScript alert handling by clicking a button that triggers an alert dialog and then accepting/dismissing it

Starting URL: https://omayo.blogspot.com

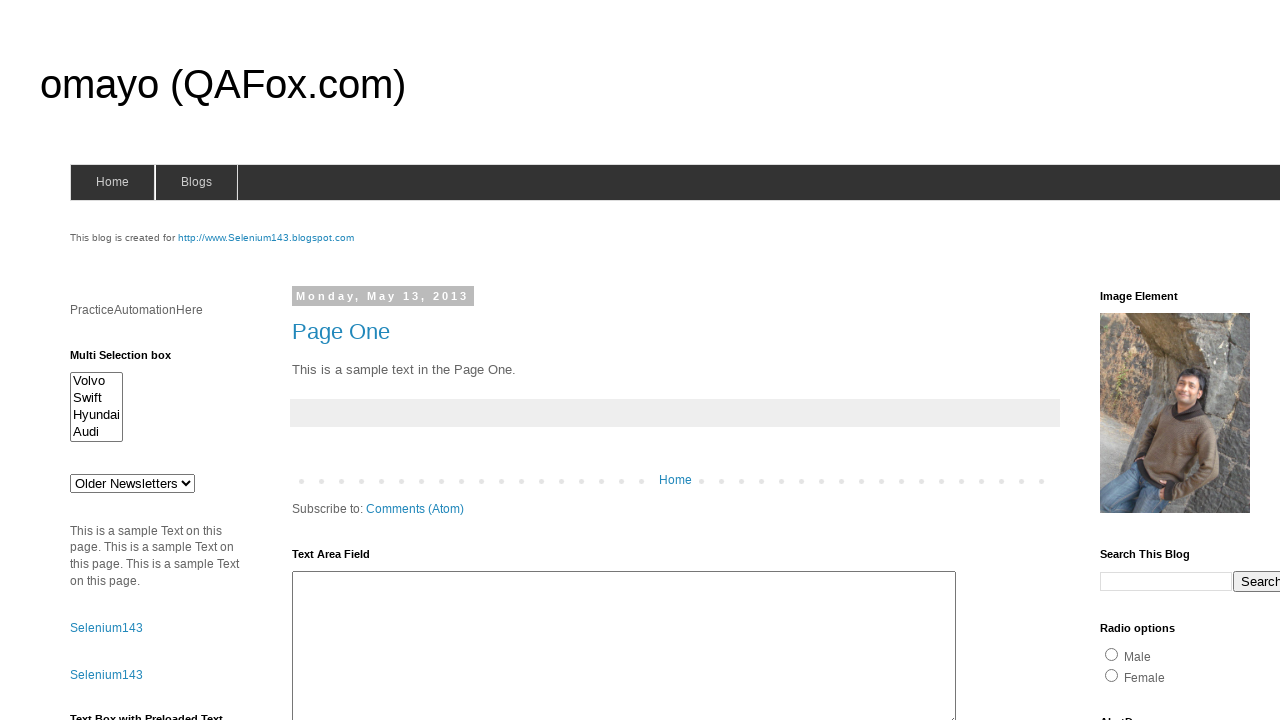

Navigated to https://omayo.blogspot.com
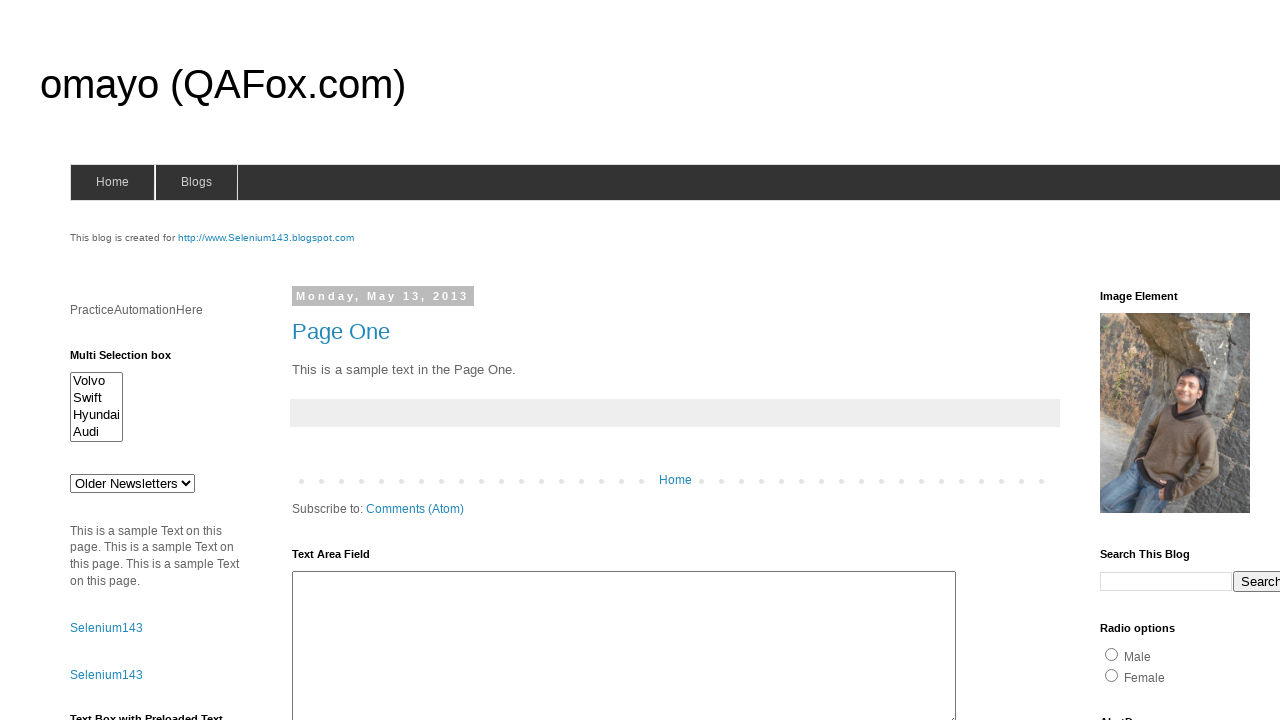

Clicked button to trigger JavaScript alert at (1154, 361) on #alert1
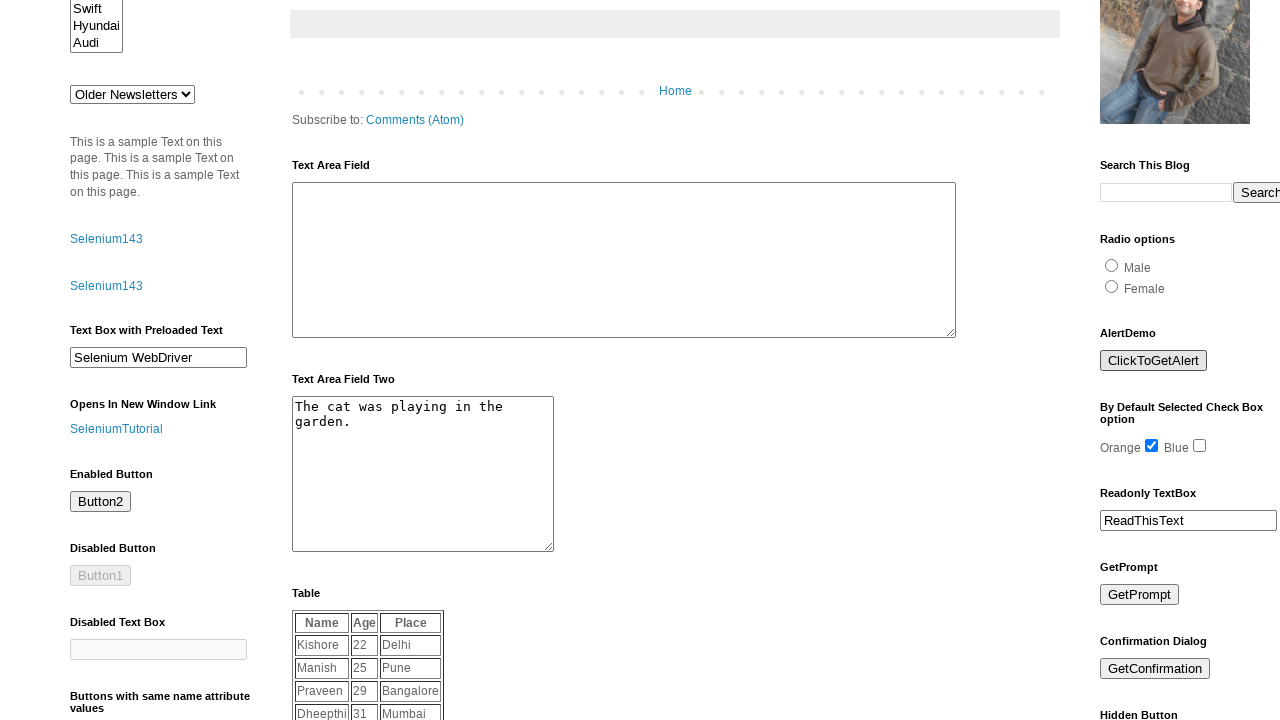

Set up dialog handler to accept alerts
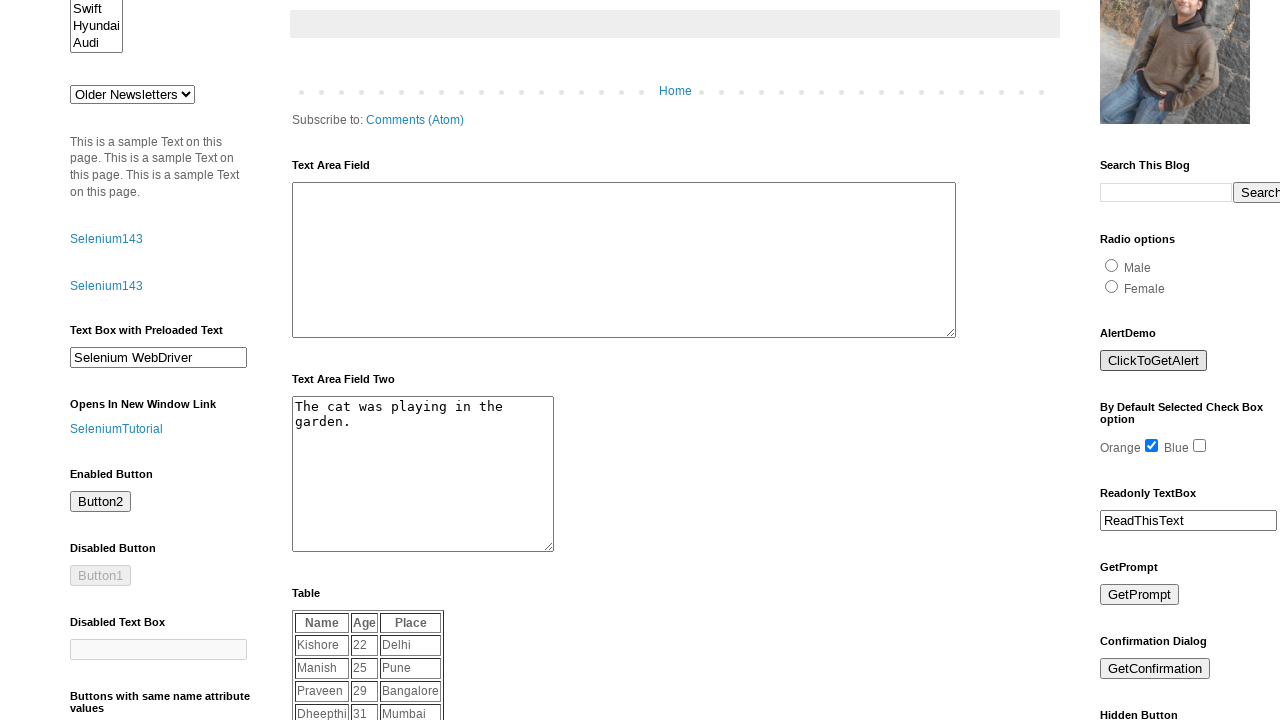

Set up one-time dialog handler to accept next alert
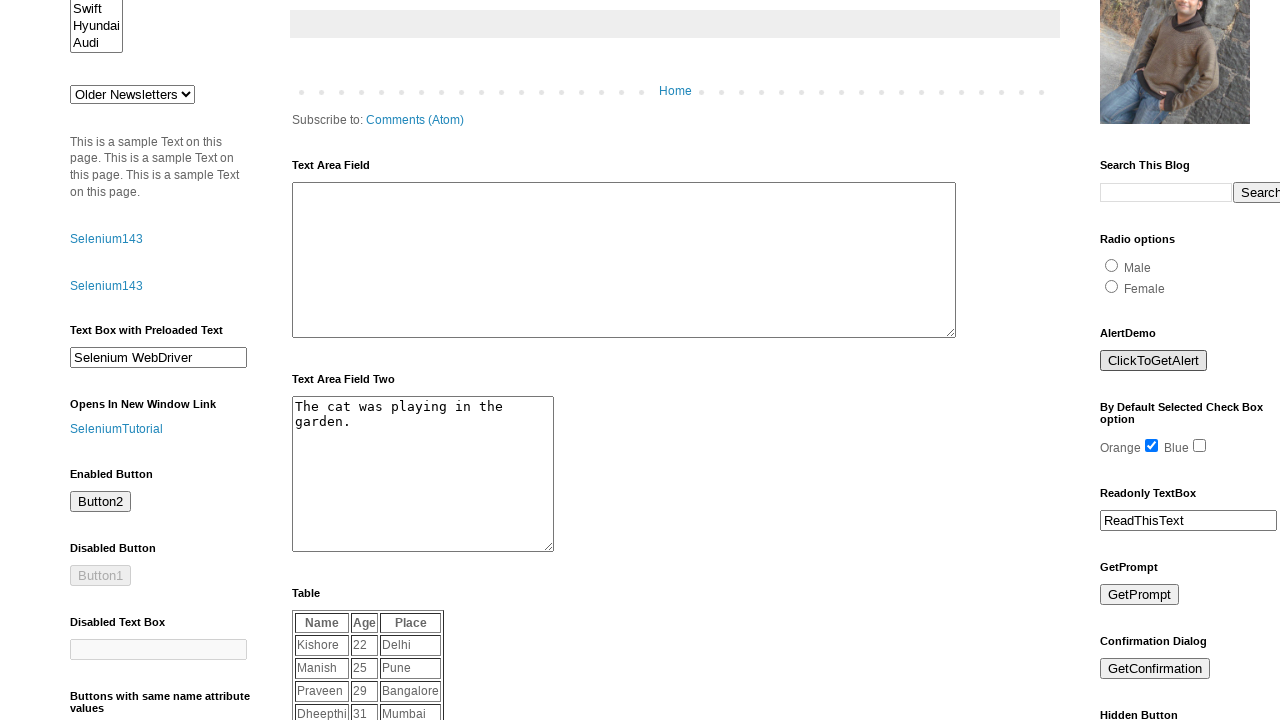

Clicked button to trigger alert and accepted dialog at (1154, 361) on #alert1
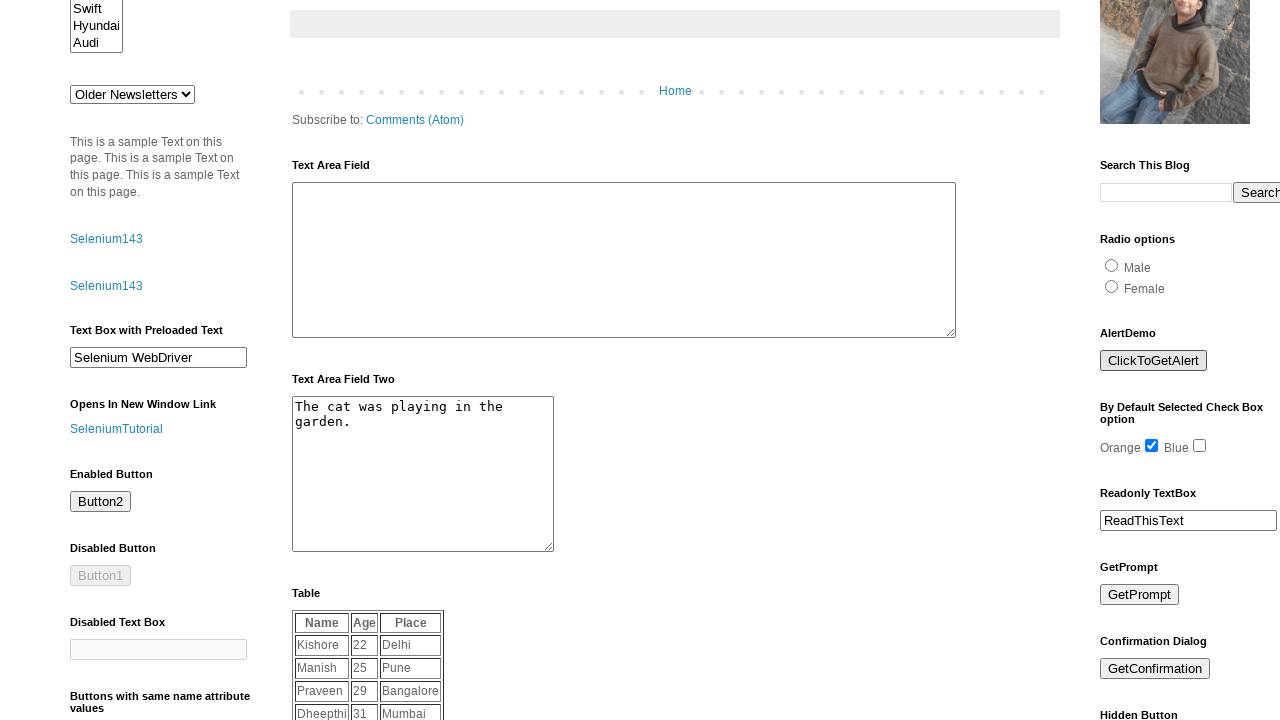

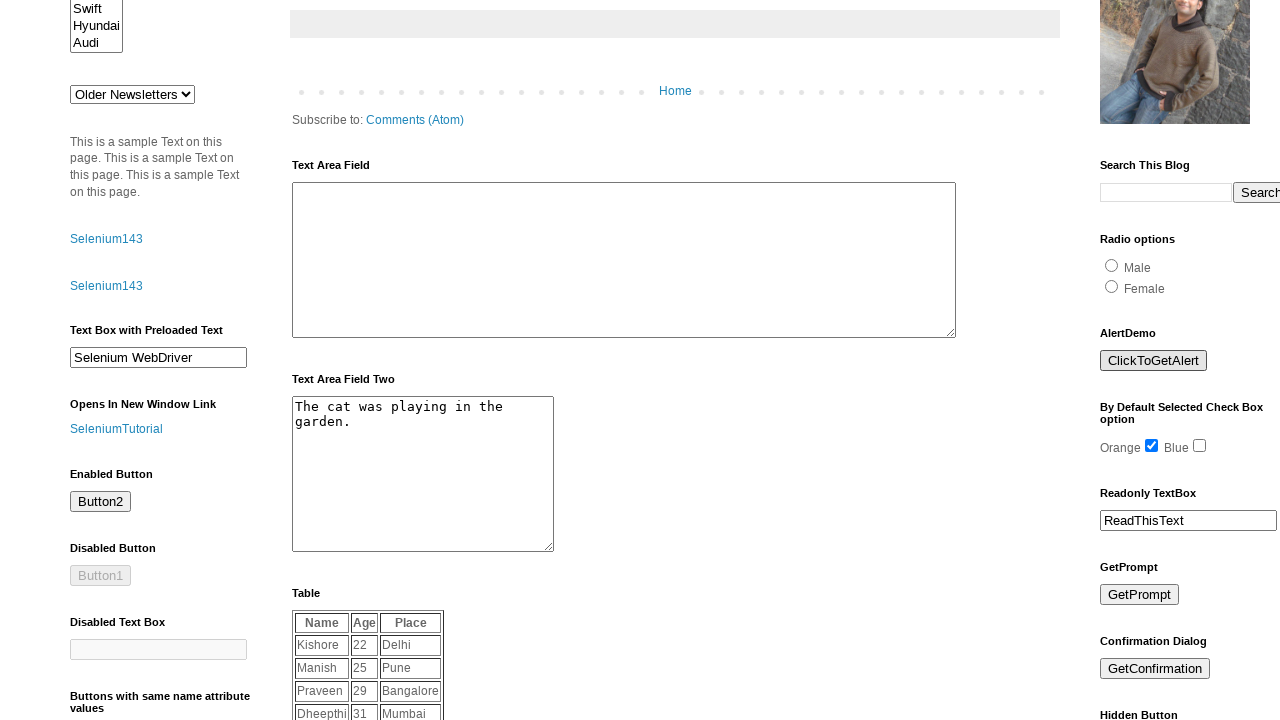